Tests multi-select dropdown functionality by selecting all available options, then deselecting one by index, and finally deselecting all options.

Starting URL: https://syntaxprojects.com/basic-select-dropdown-demo.php

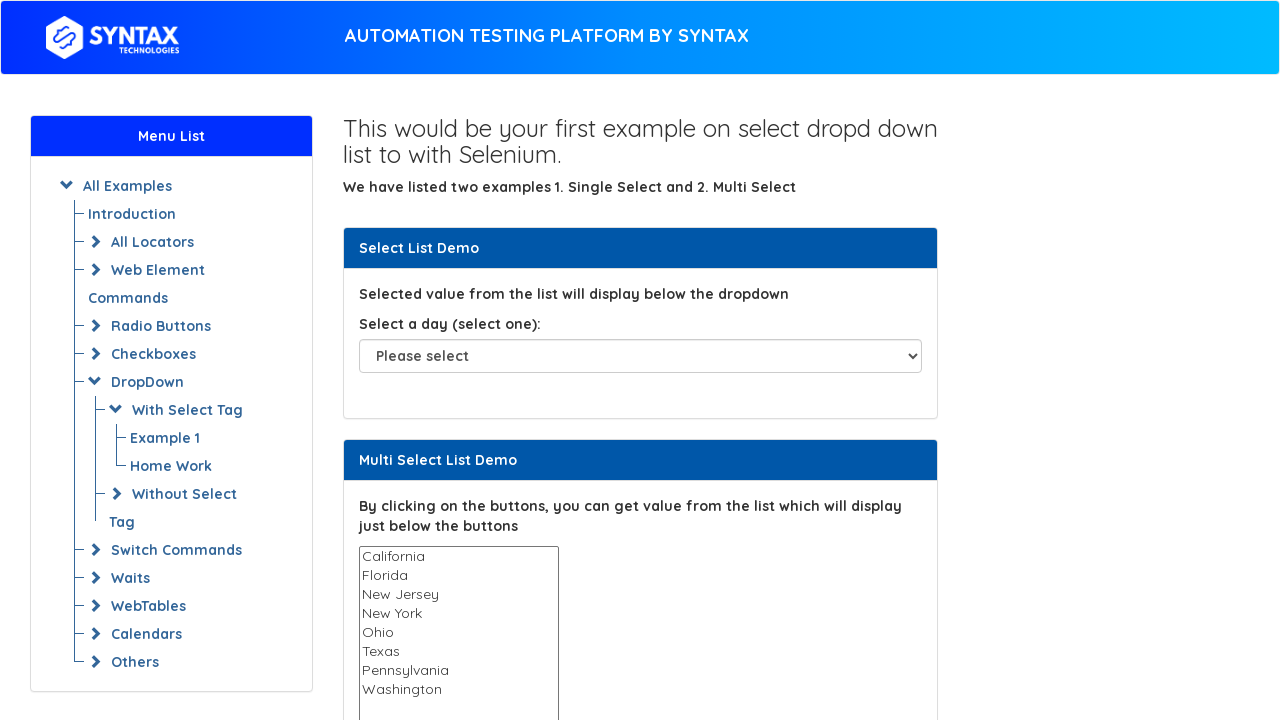

Located multi-select dropdown element
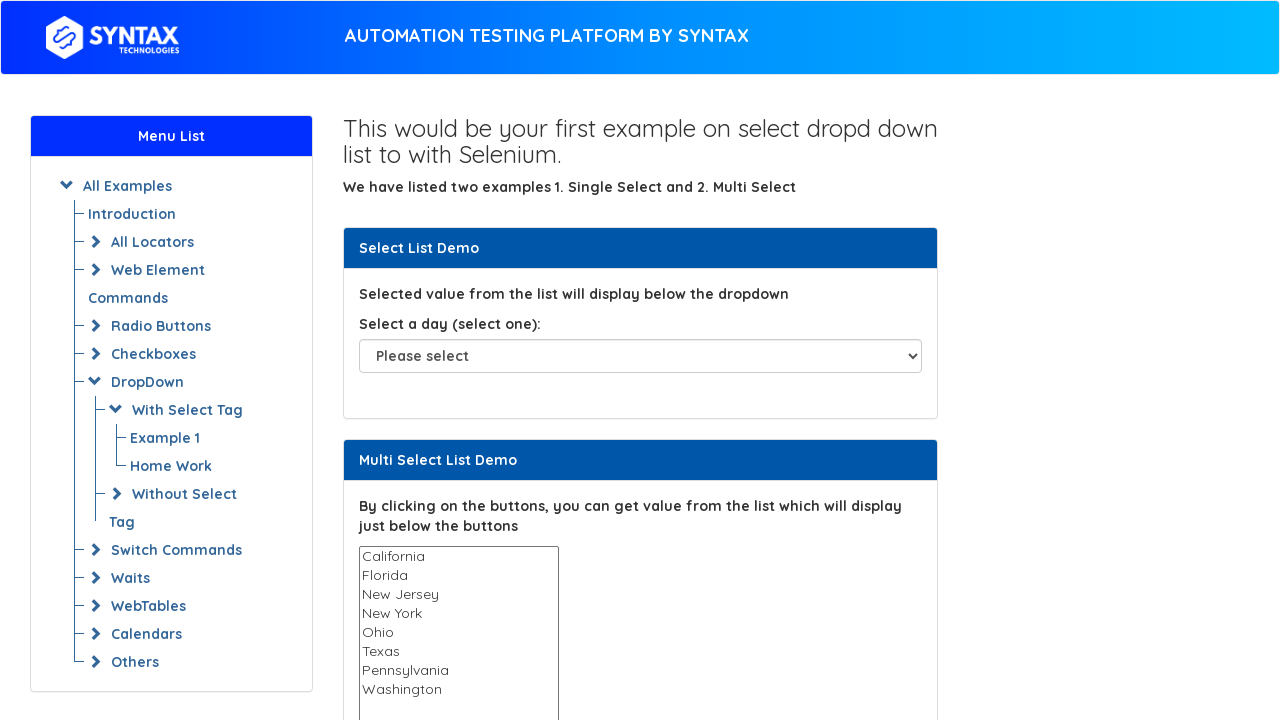

Multi-select dropdown is visible and ready
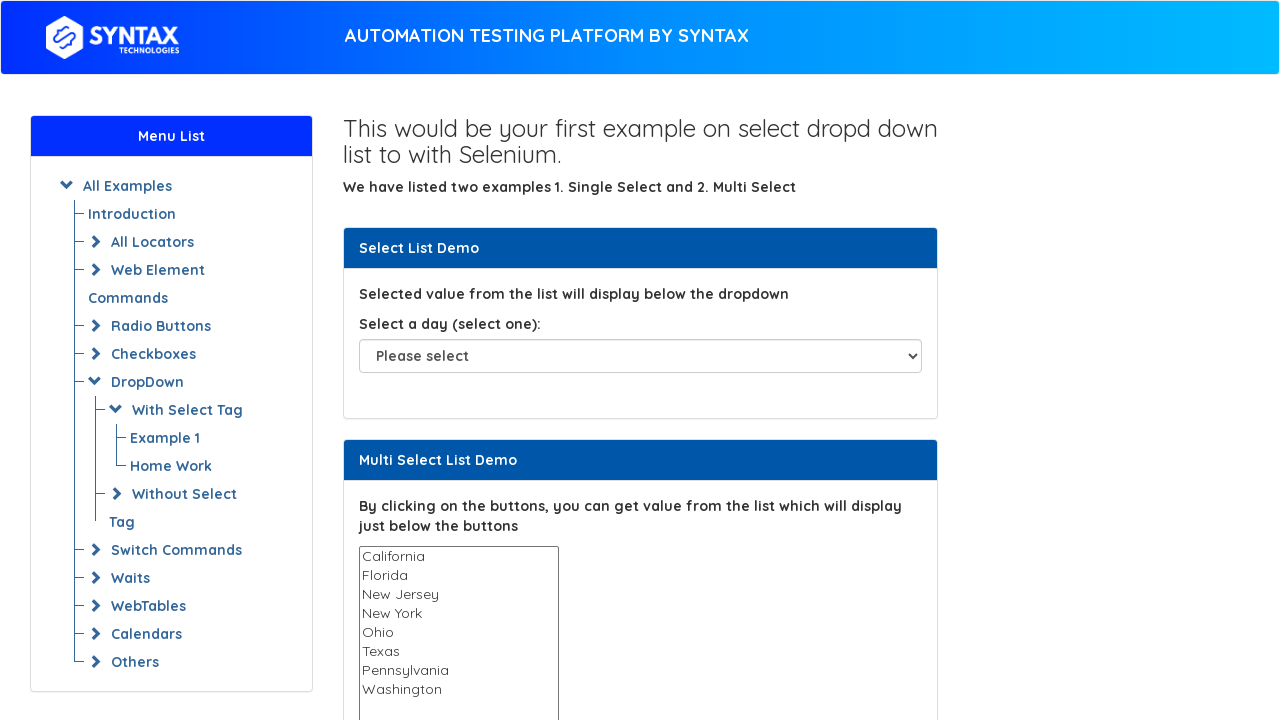

Retrieved all available options from multi-select dropdown
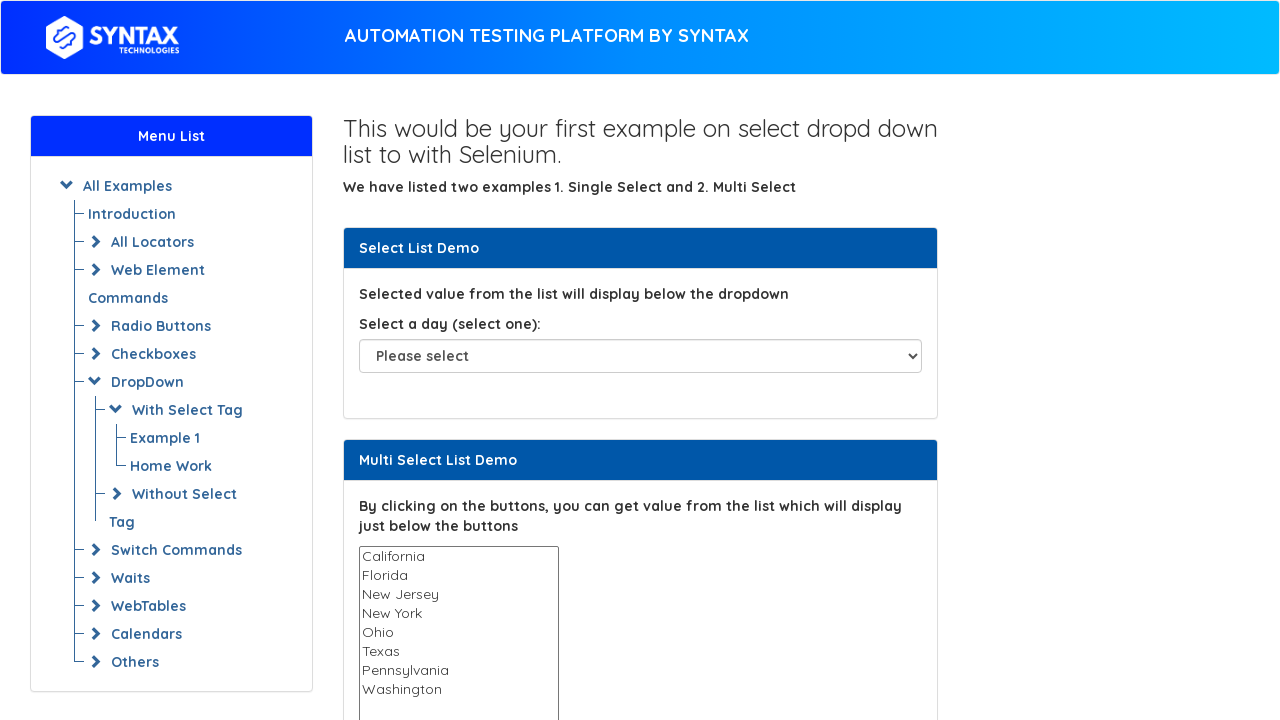

Selected option: California on #multi-select
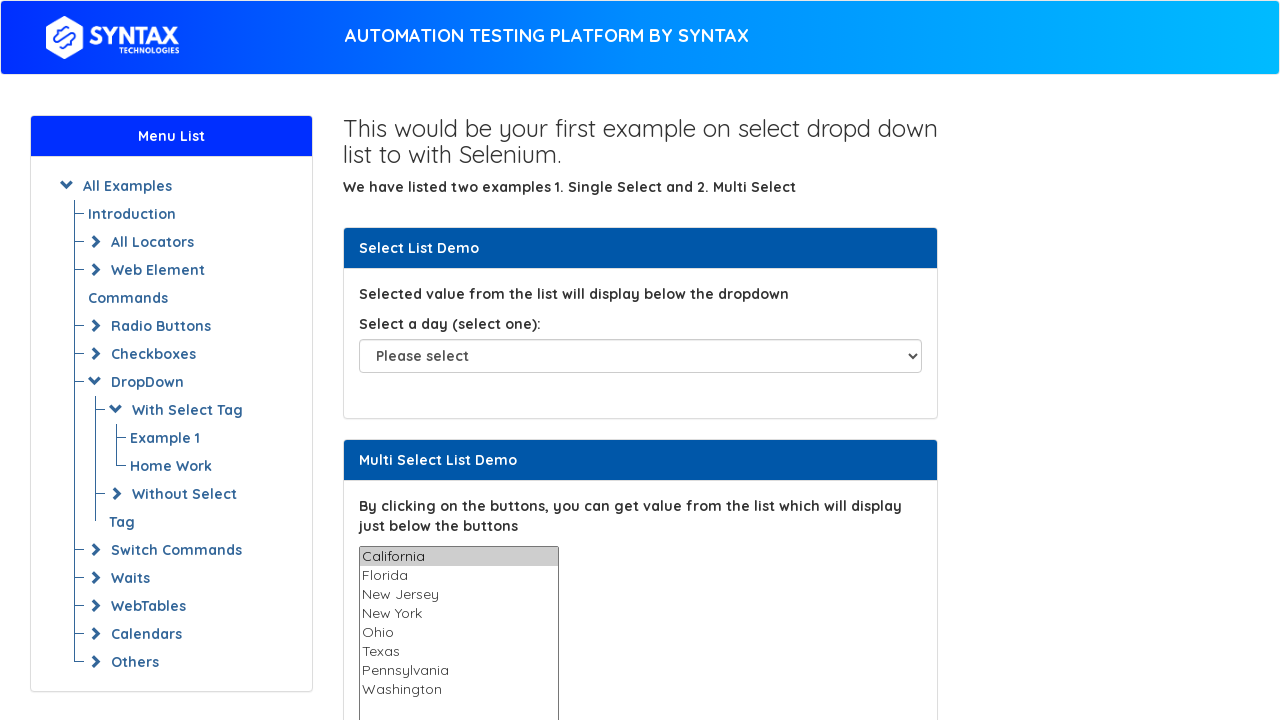

Selected option: Florida on #multi-select
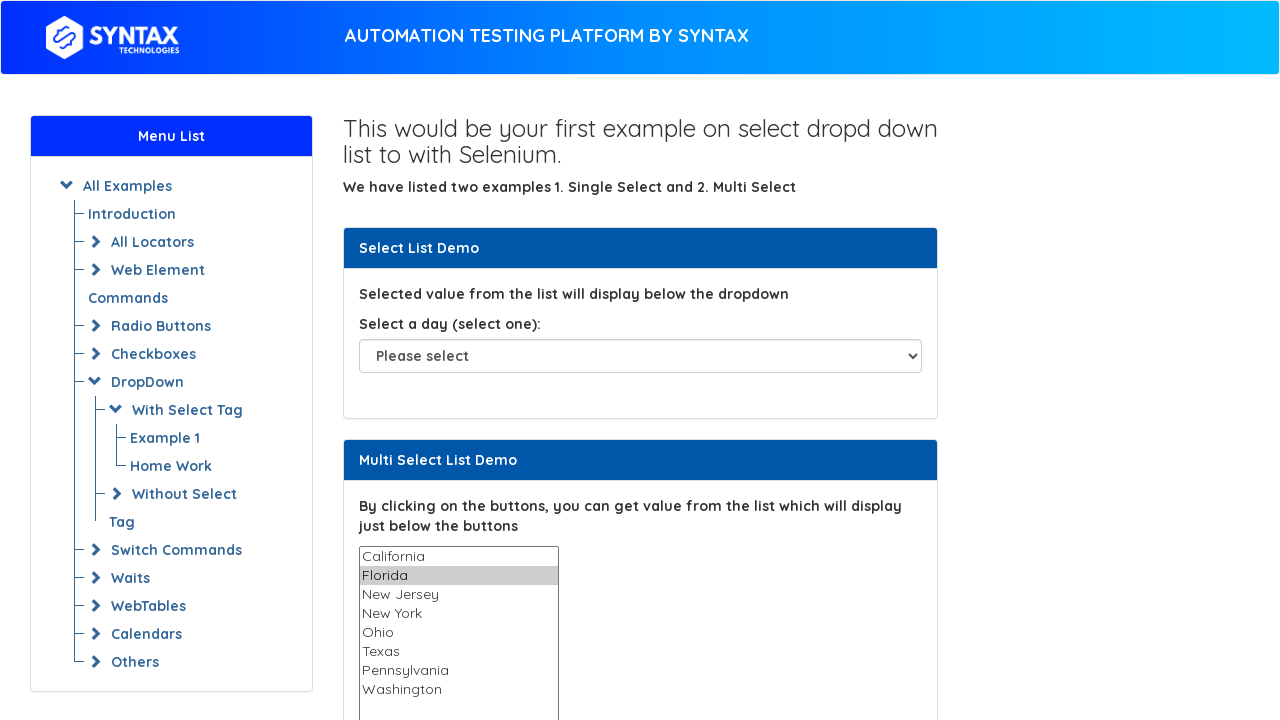

Selected option: New Jersey on #multi-select
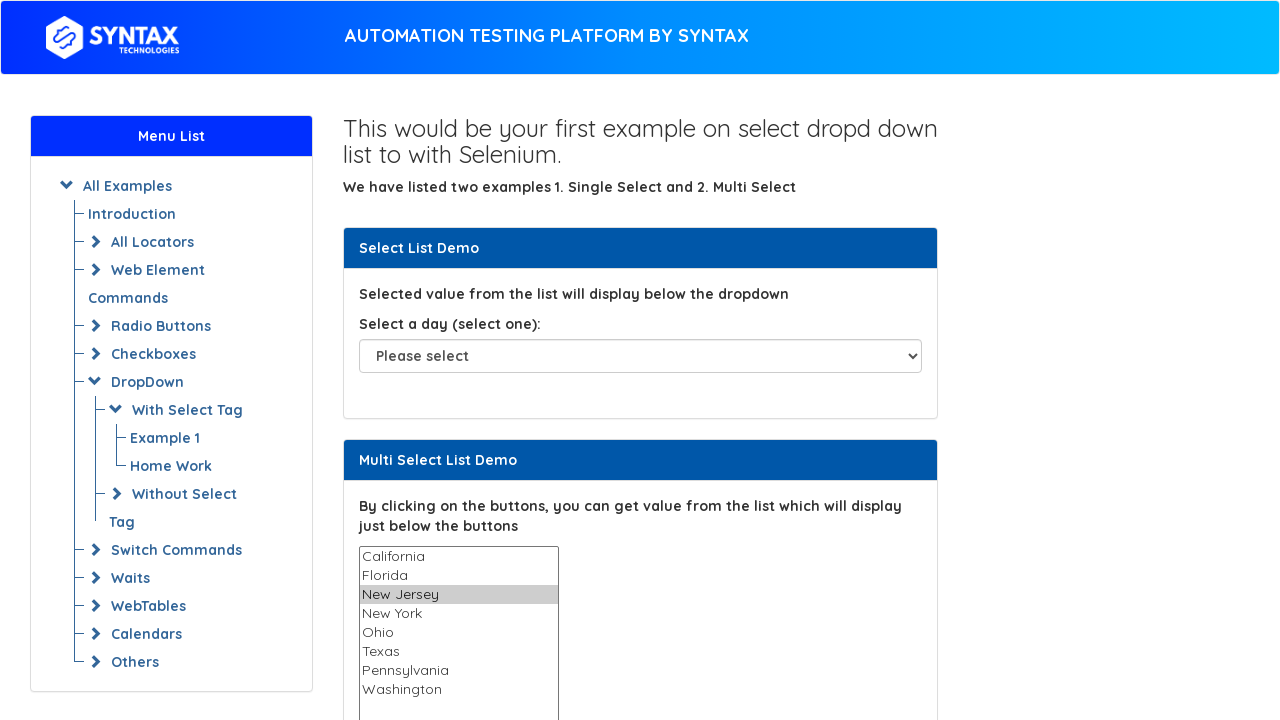

Selected option: New York on #multi-select
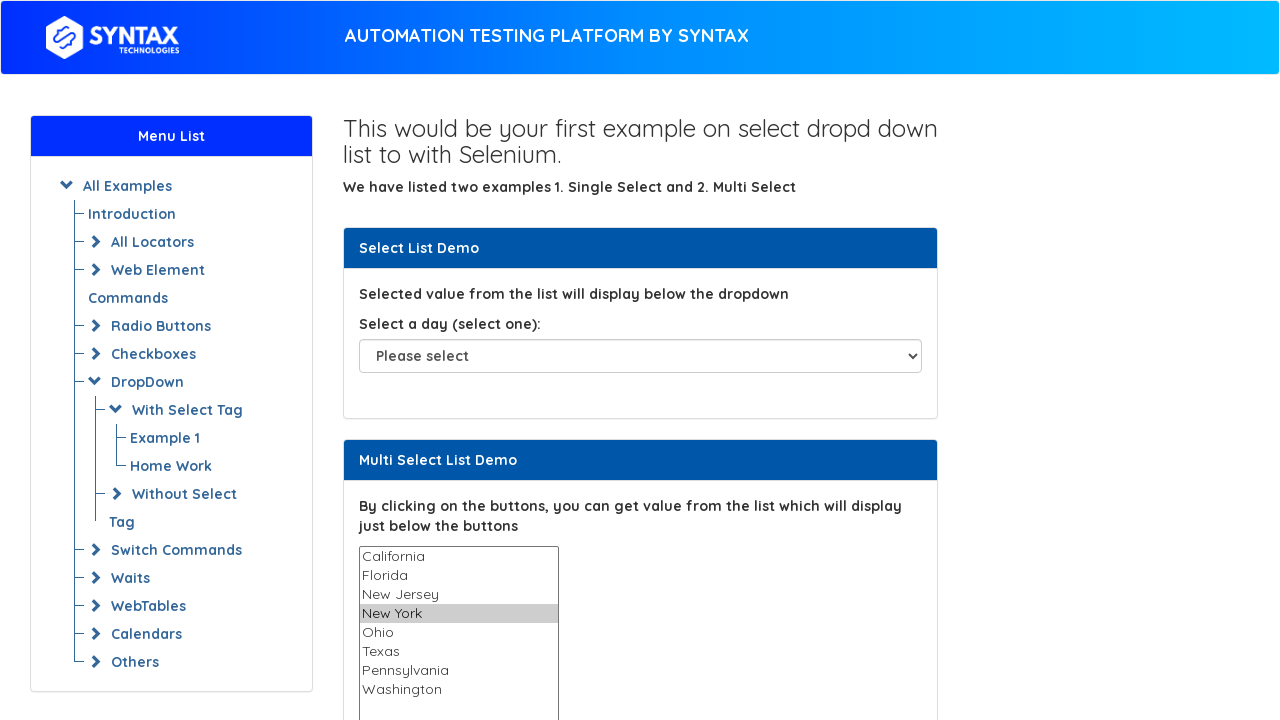

Selected option: Ohio on #multi-select
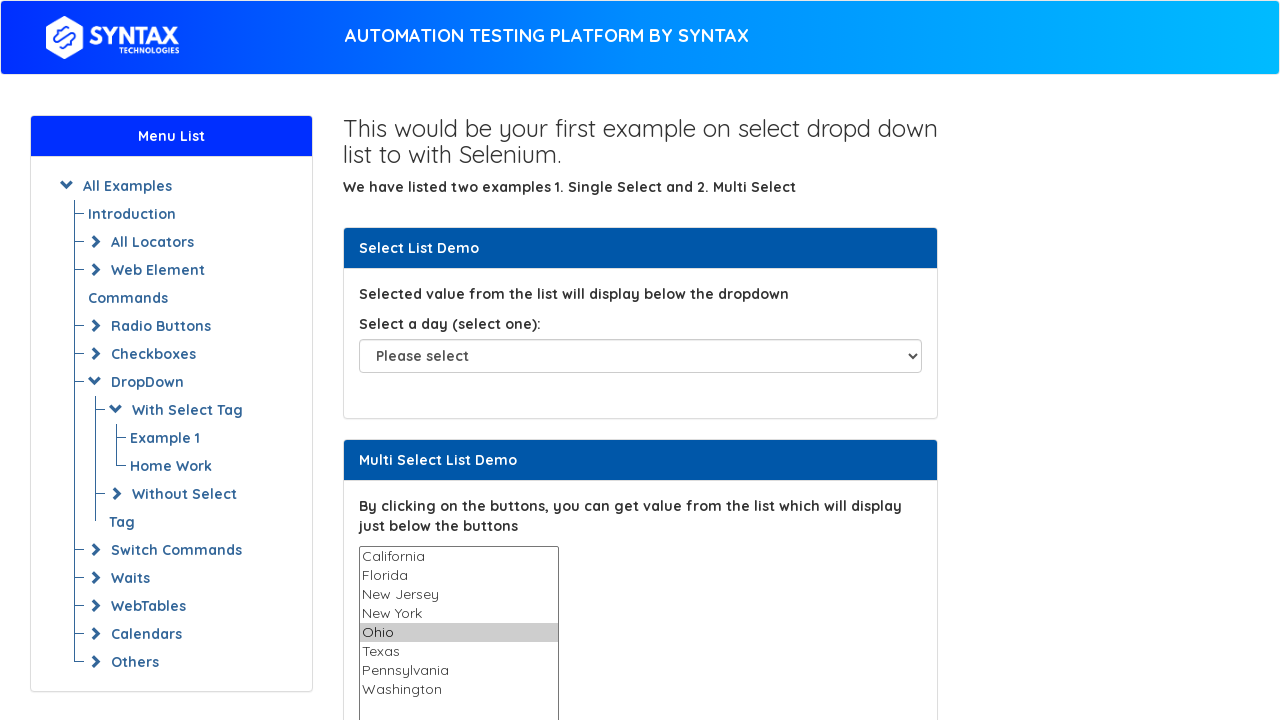

Selected option: Texas on #multi-select
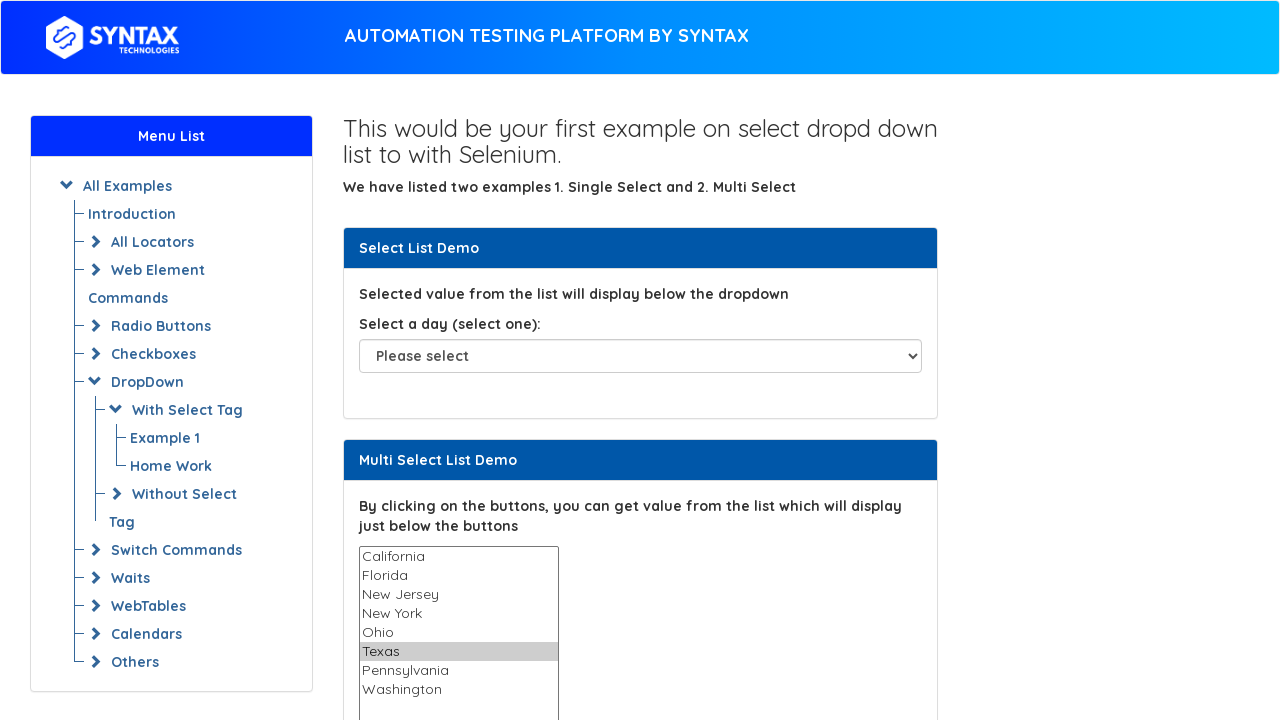

Selected option: Pennsylvania on #multi-select
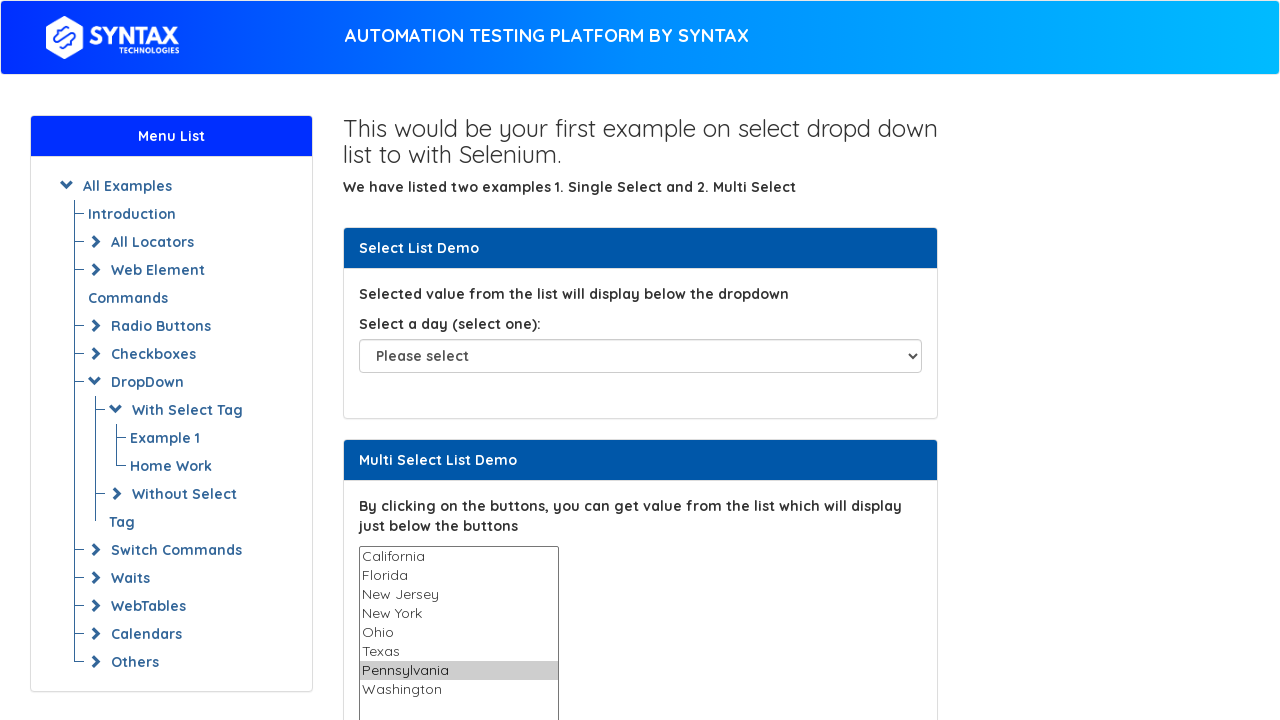

Selected option: Washington on #multi-select
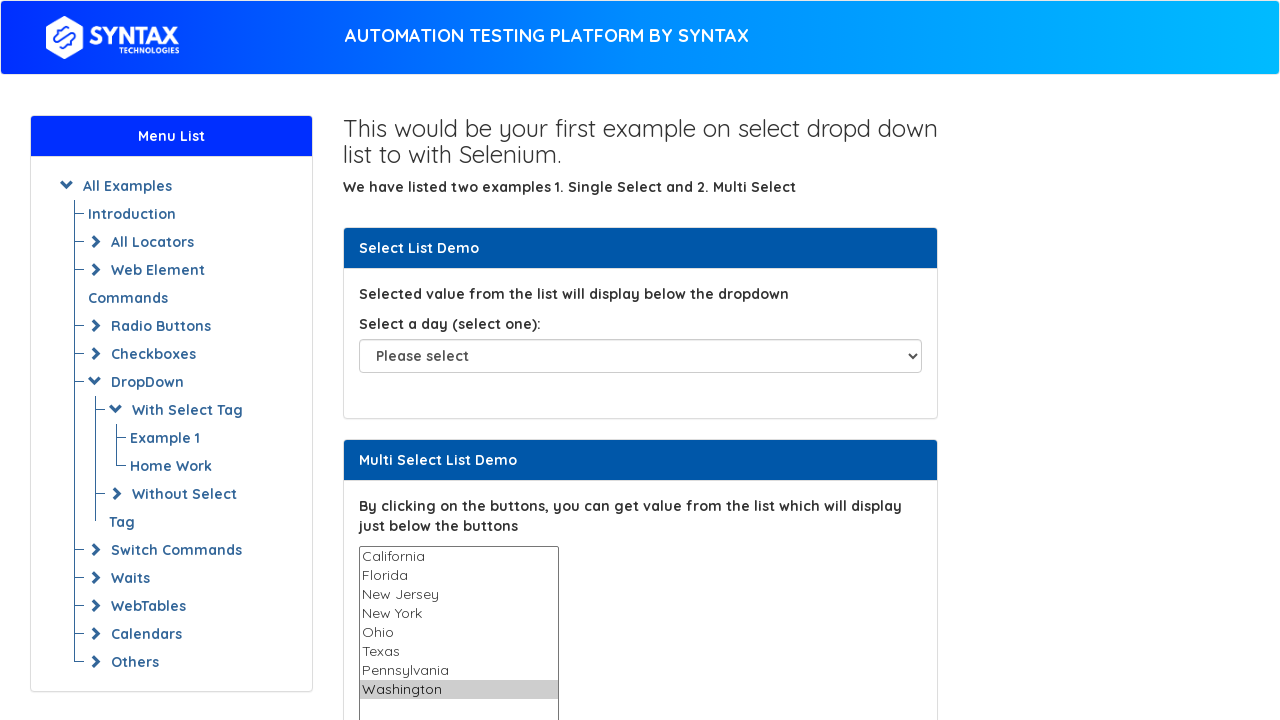

Located option at index 5 for deselection
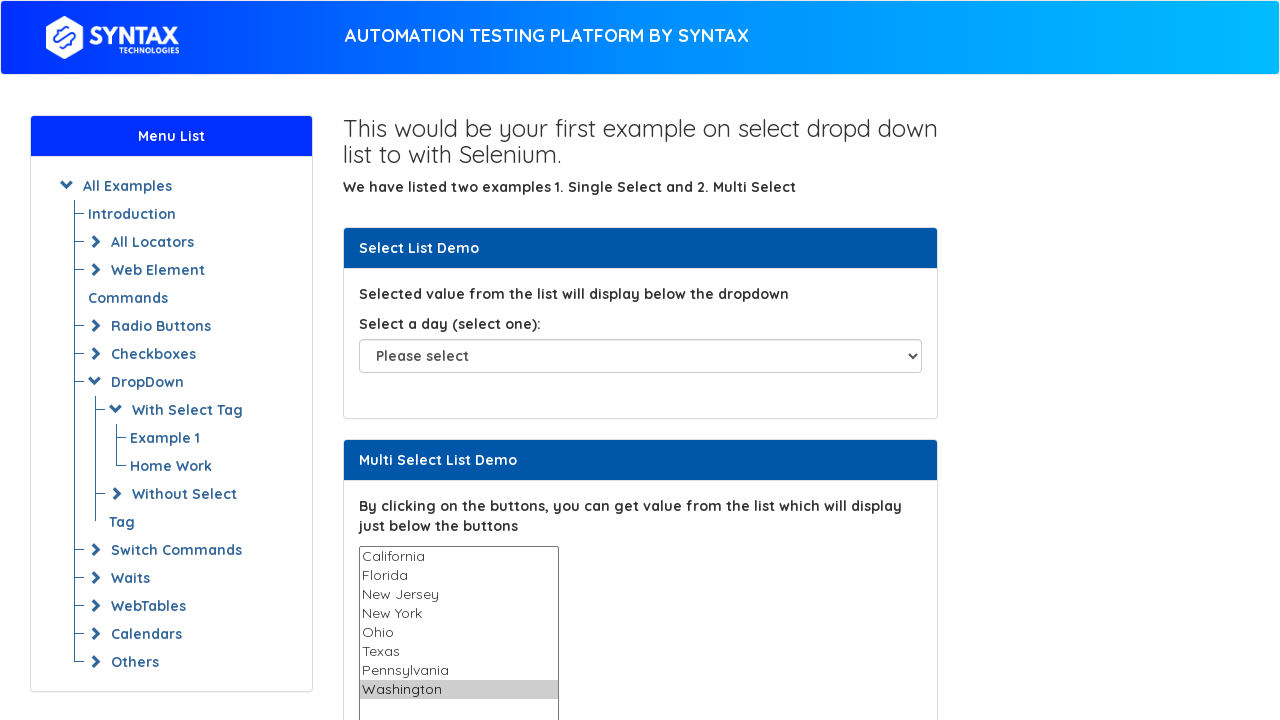

Retrieved value of option at index 5: Texas
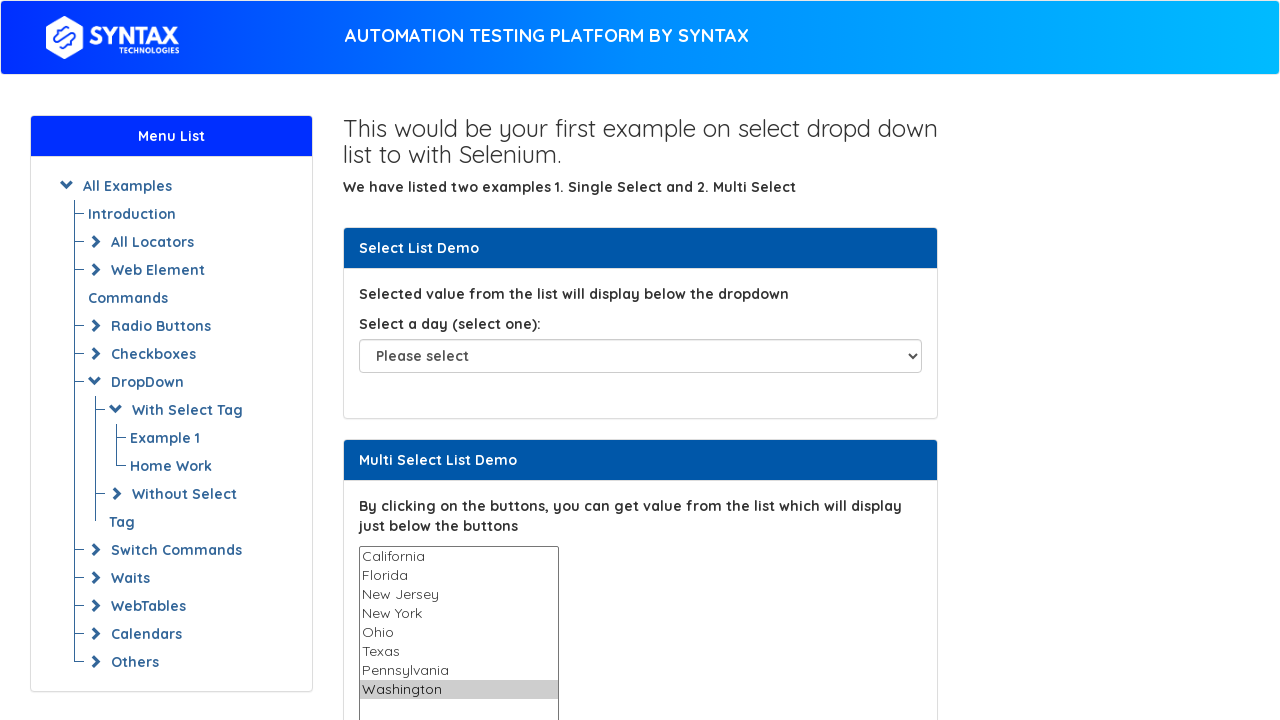

Retrieved all option values from dropdown
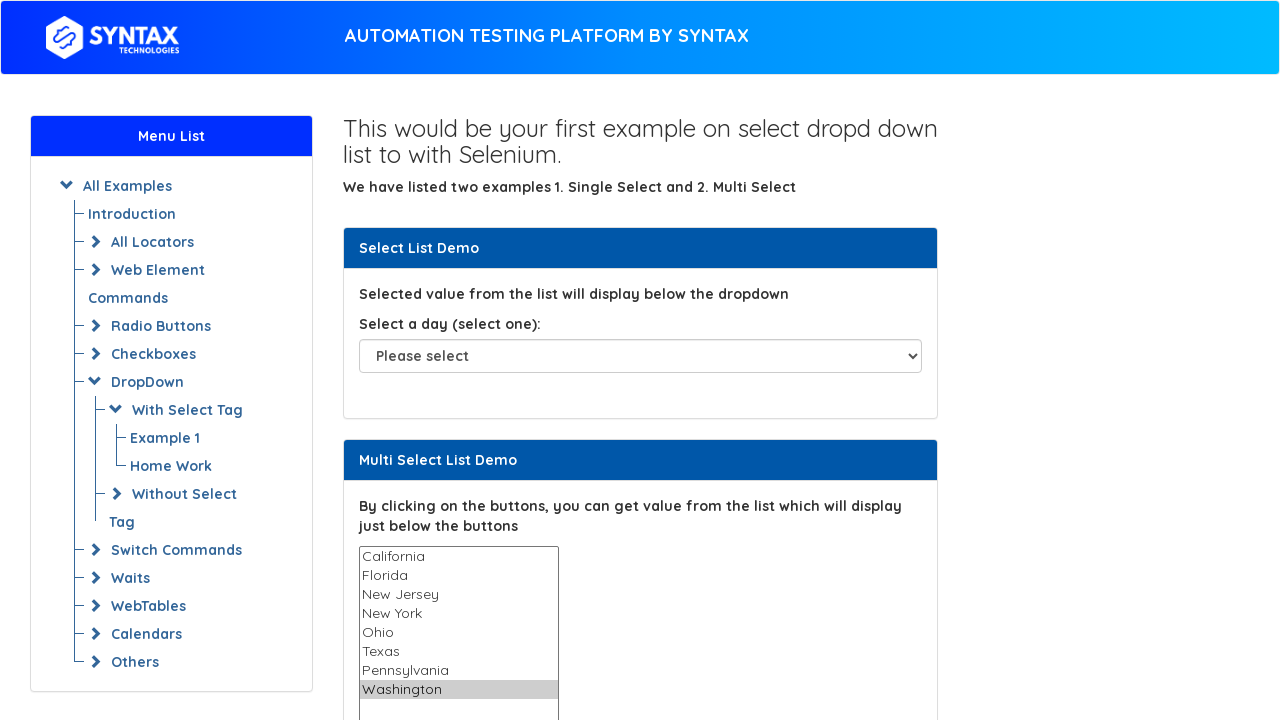

Filtered values to keep (excluding index 5)
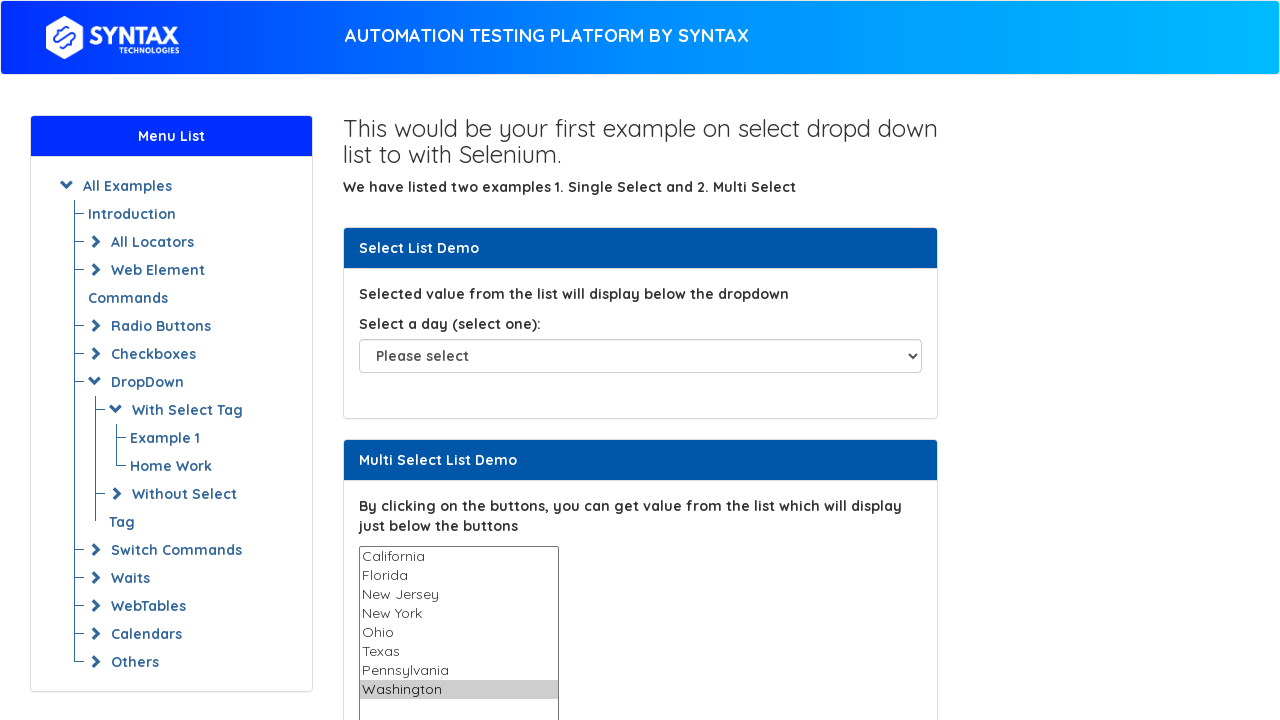

Deselected option at index 5, kept remaining options selected on #multi-select
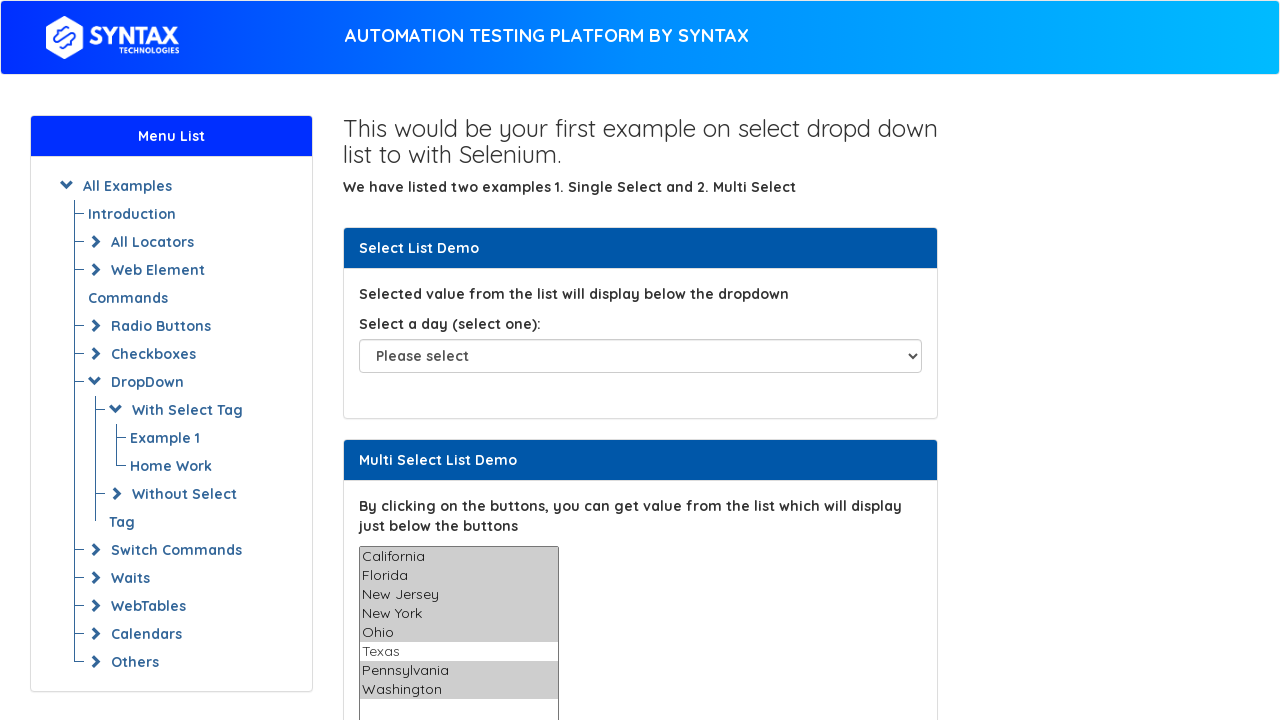

Deselected all options in the multi-select dropdown on #multi-select
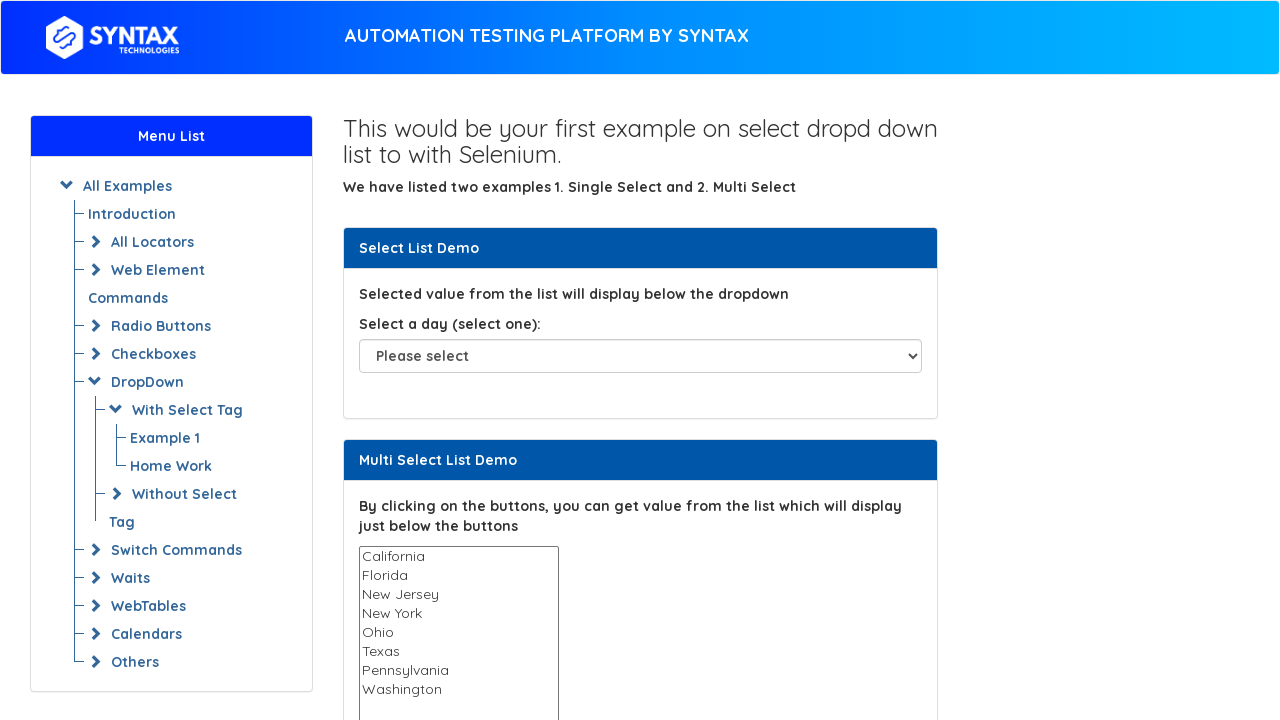

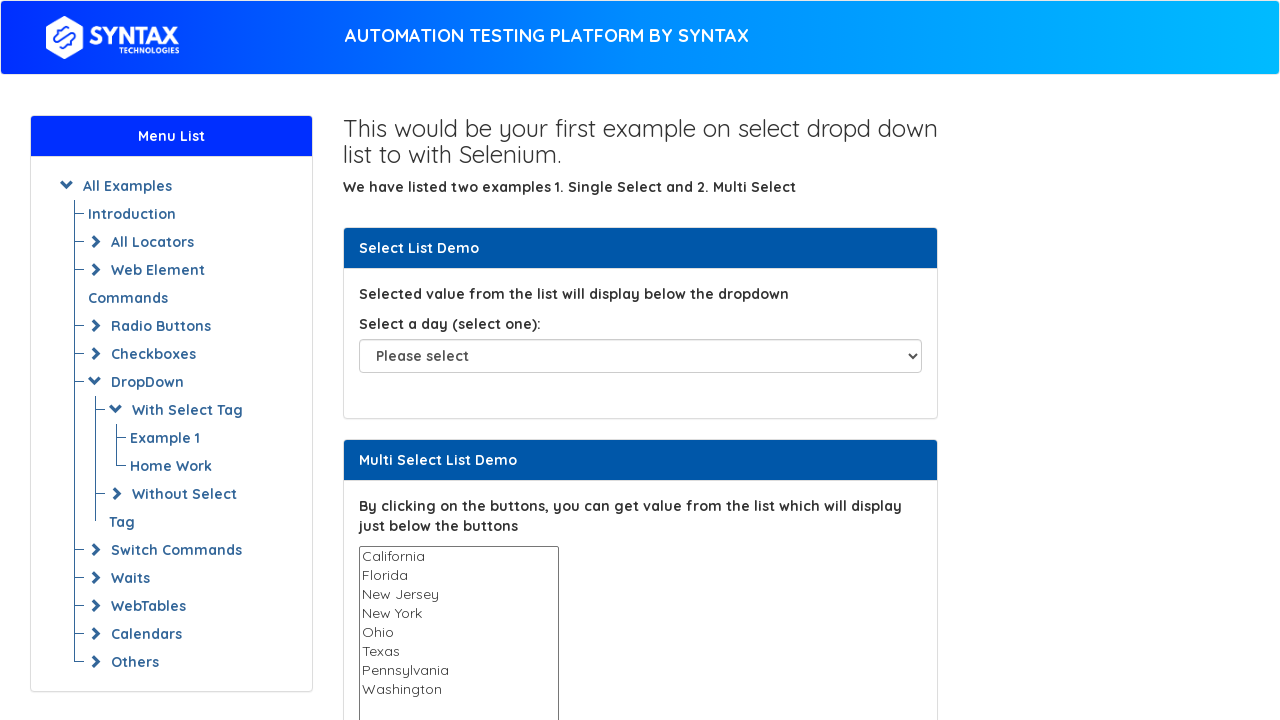